Tests a Yale research lab card task application by entering a participant ID via alert dialogs, completing a consent form, answering an open-ended question, and navigating through practice rounds using keyboard inputs.

Starting URL: https://belieflab.yale.edu/PRL/code/card_task_01.php

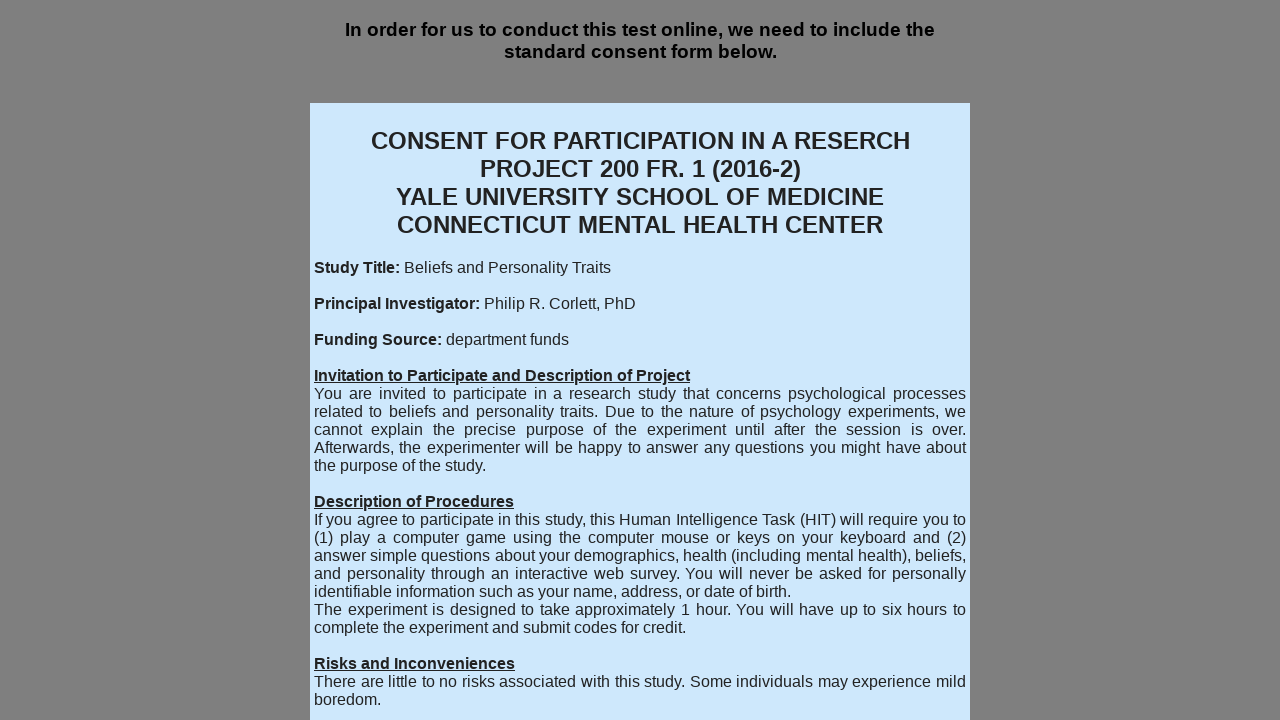

Set up dialog handler to accept alerts with participant ID 'participantTest847'
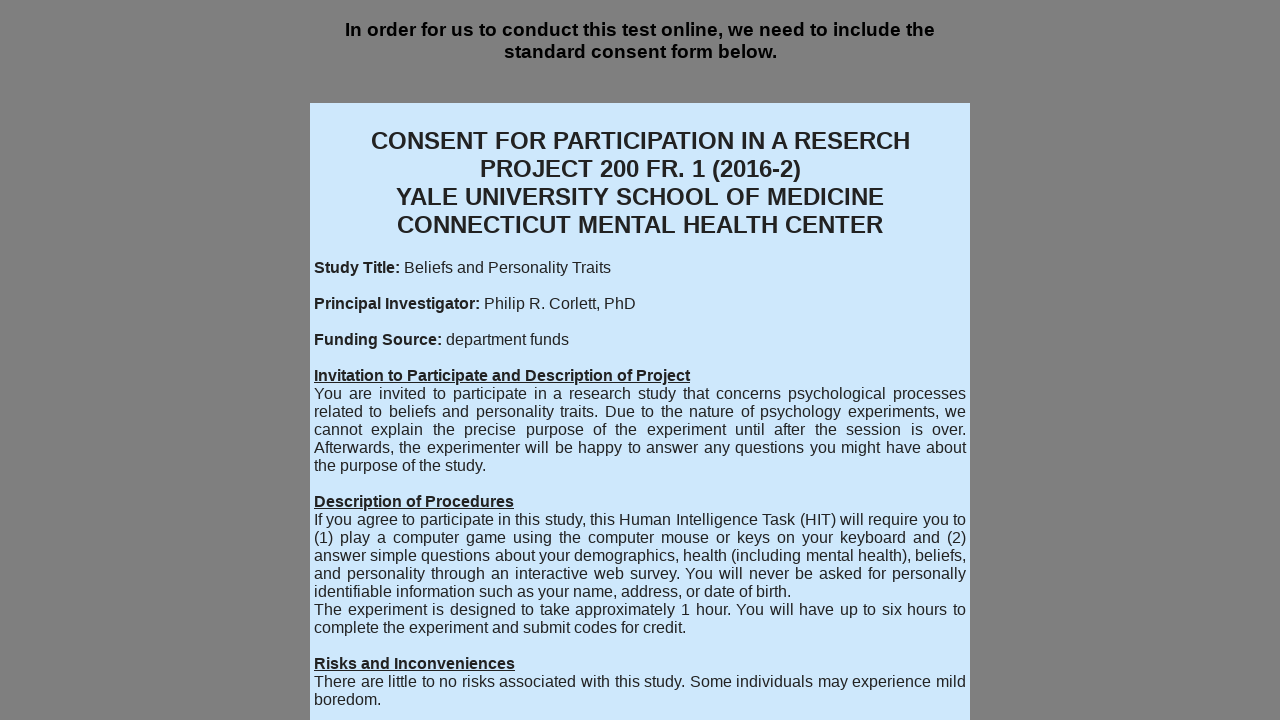

Waited 1 second for page initialization
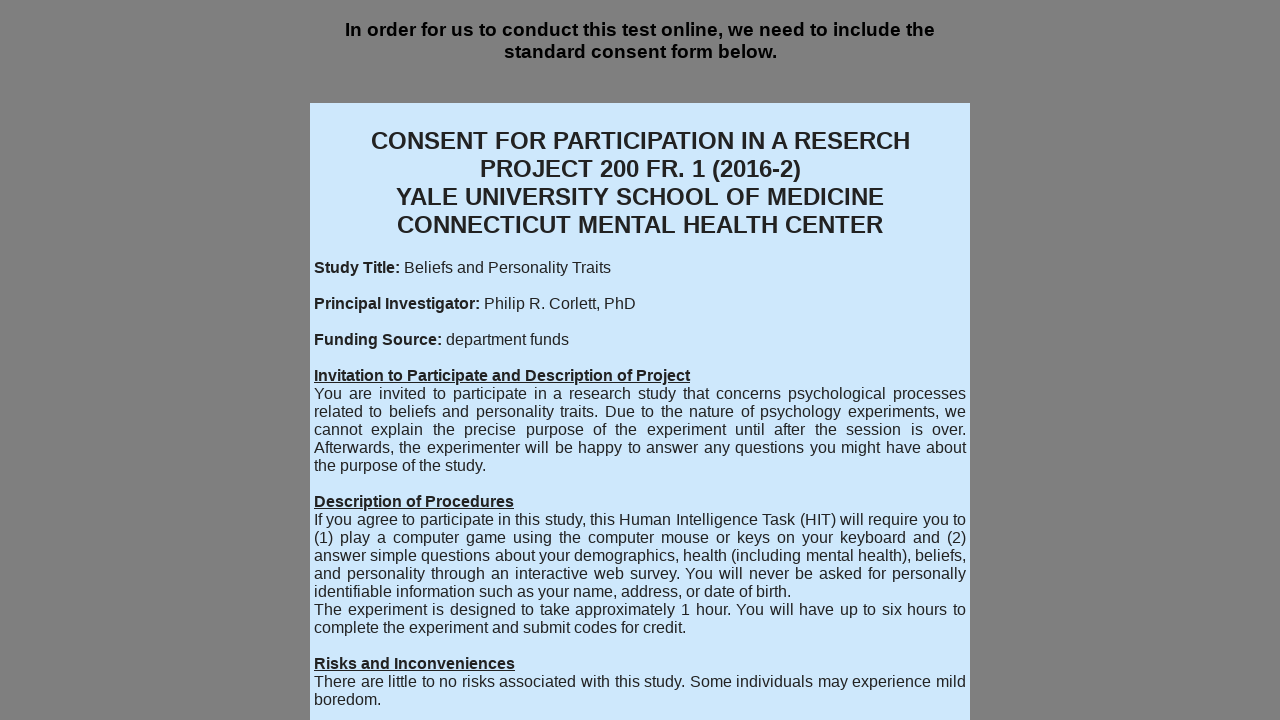

Configured additional dialog handler for participant ID entry
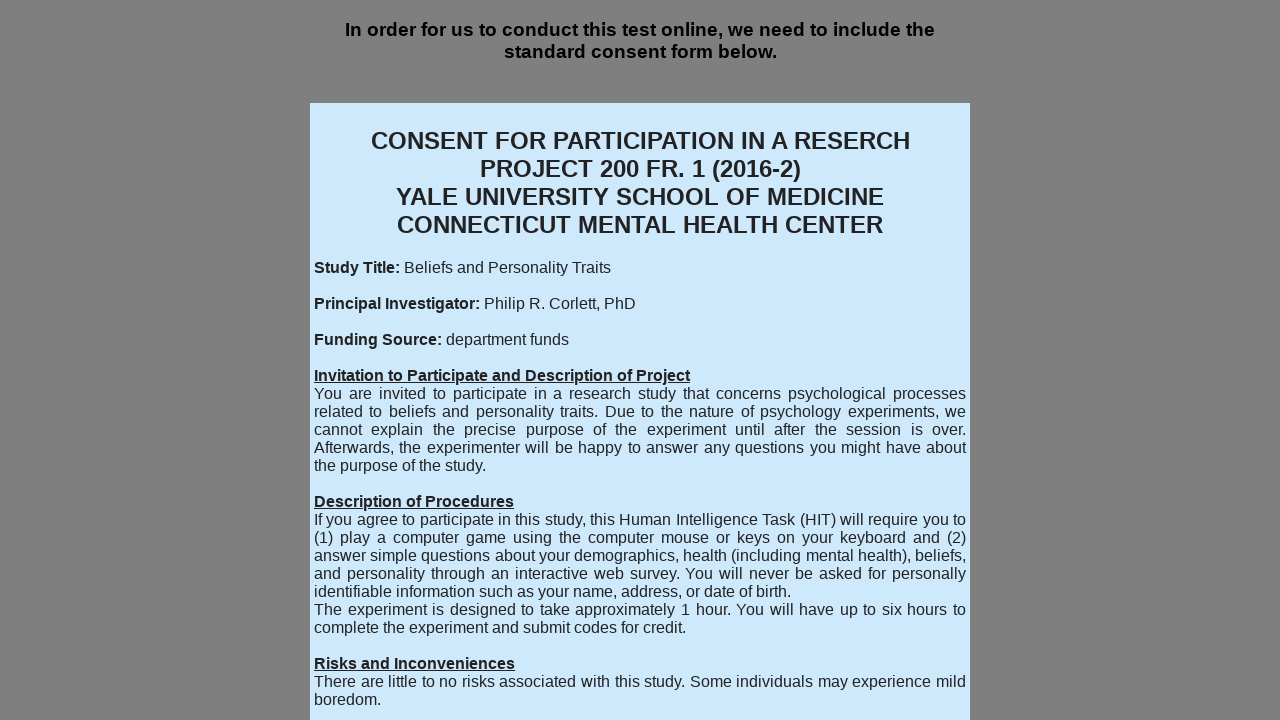

Waited 2 seconds for alert dialog to appear and be auto-accepted
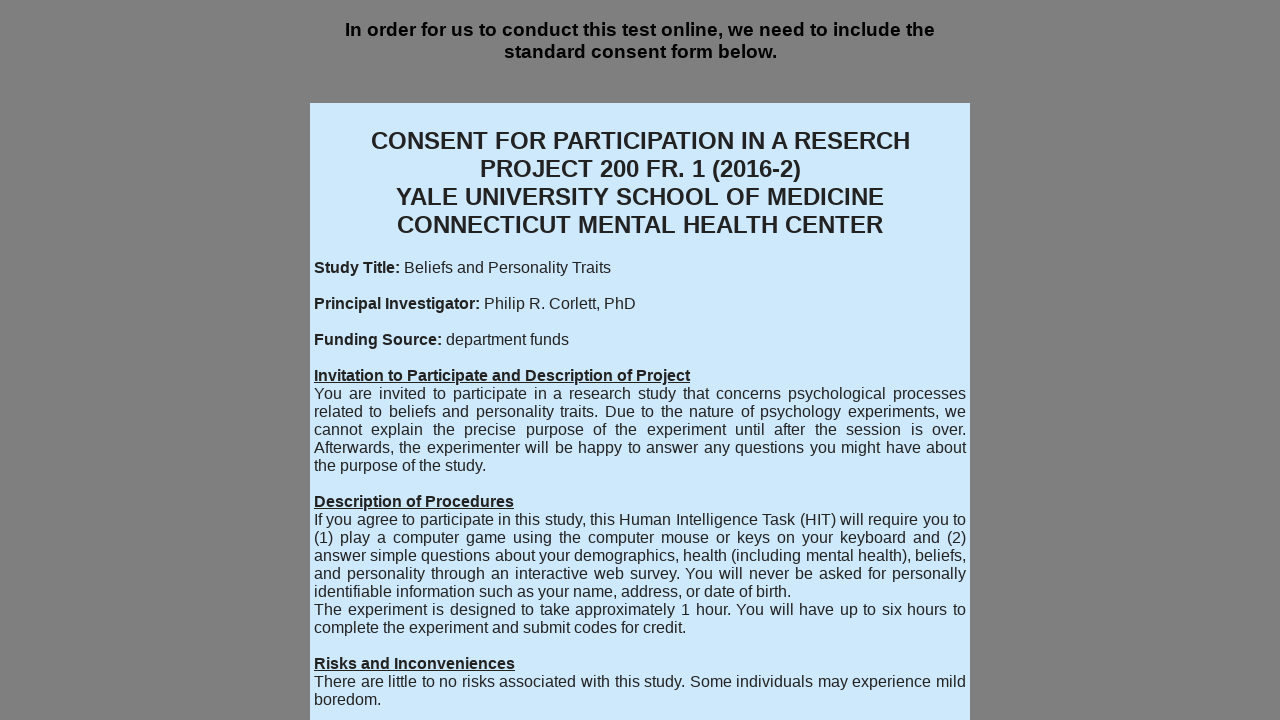

Pressed Enter on the Consent/Next button on #nextButton
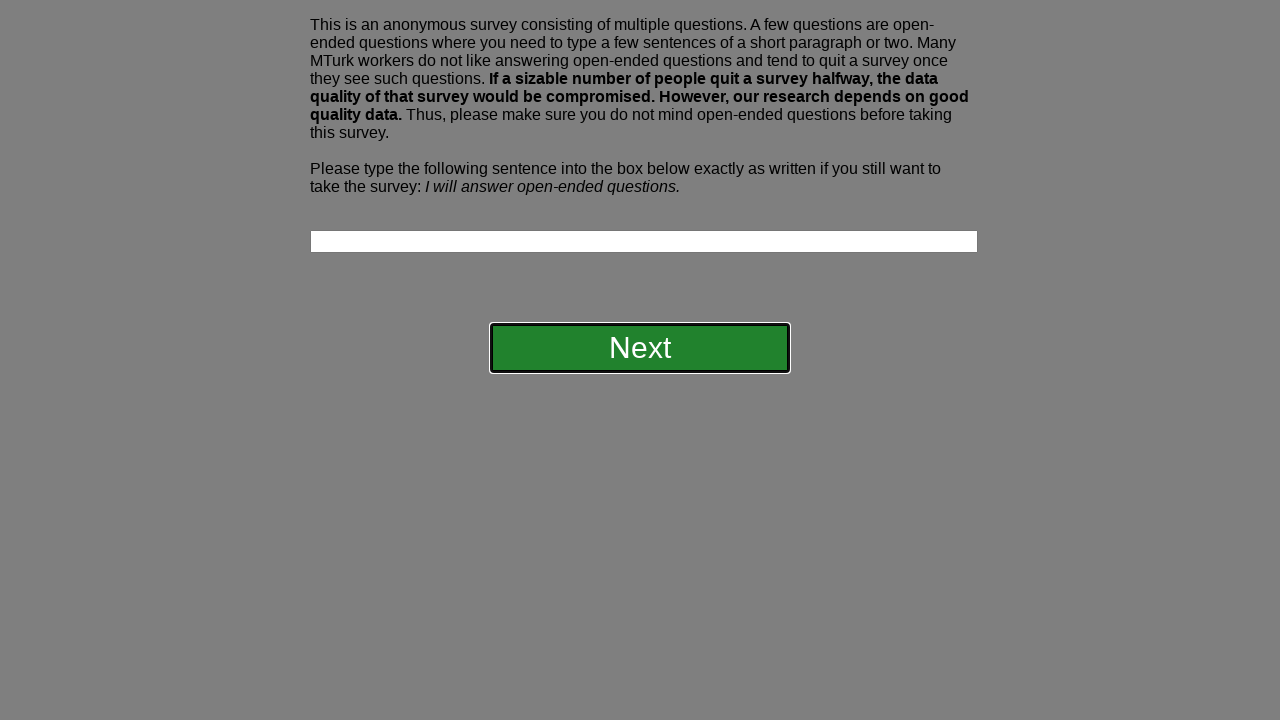

Filled open-ended question field with response about answering questions on #attritionAns
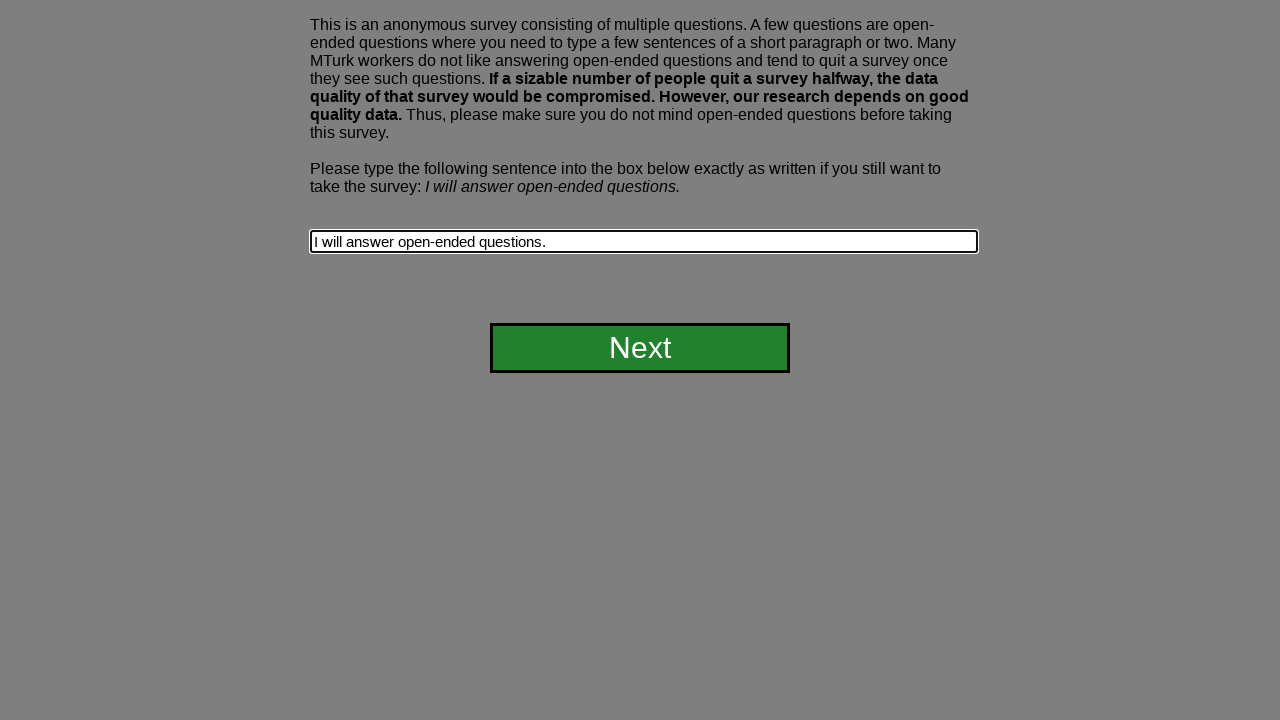

Pressed Enter on Next button after completing open-ended question on #nextButton
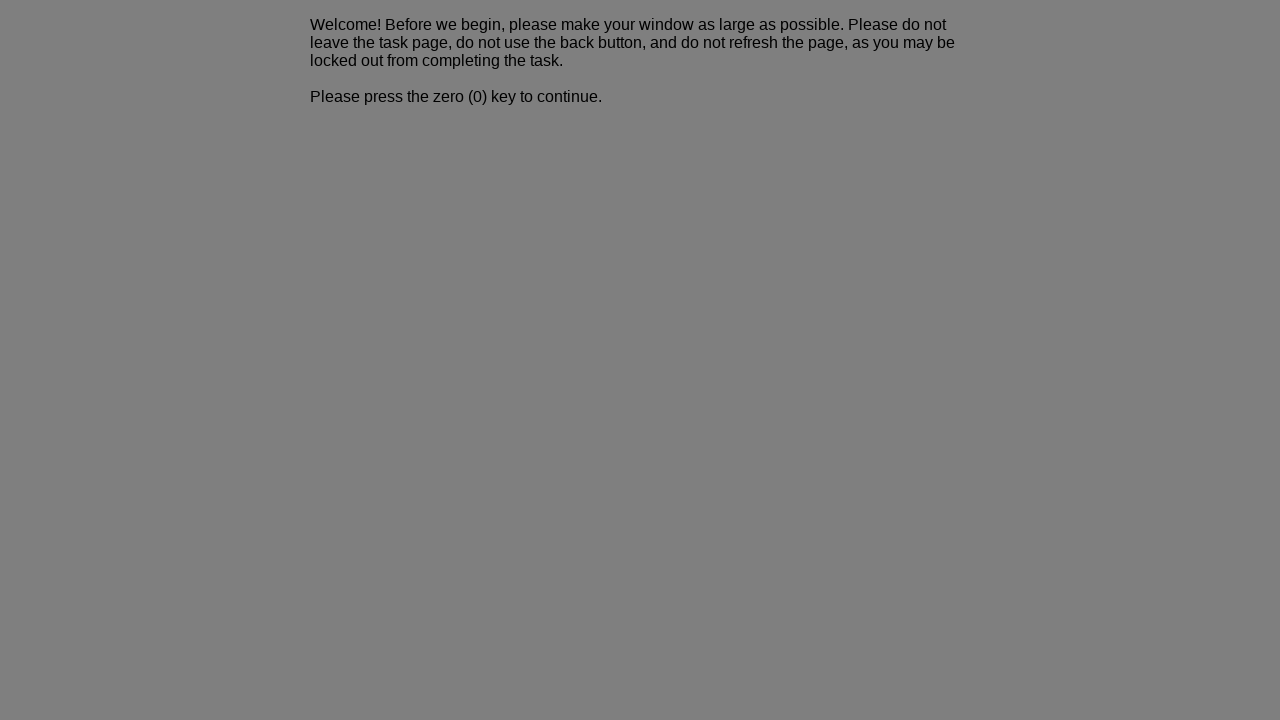

Waited 1 second before pressing 0 to continue
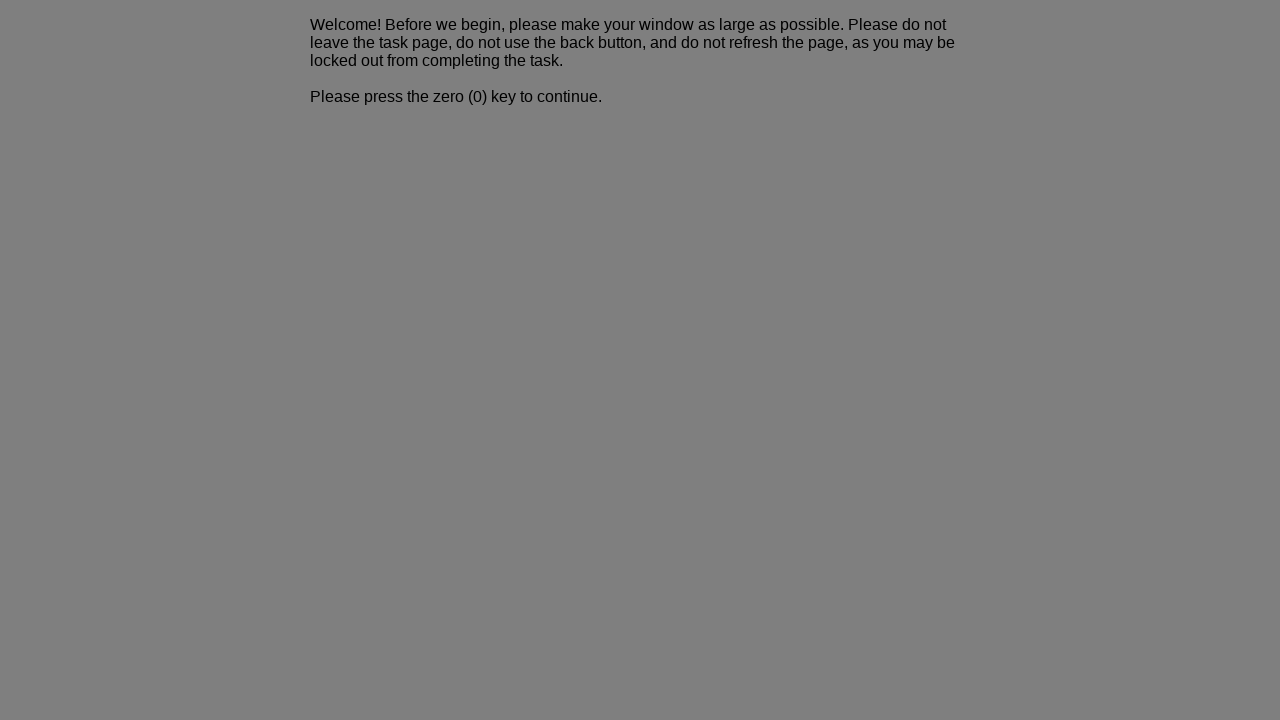

Pressed 0 key to continue from instructions screen on body
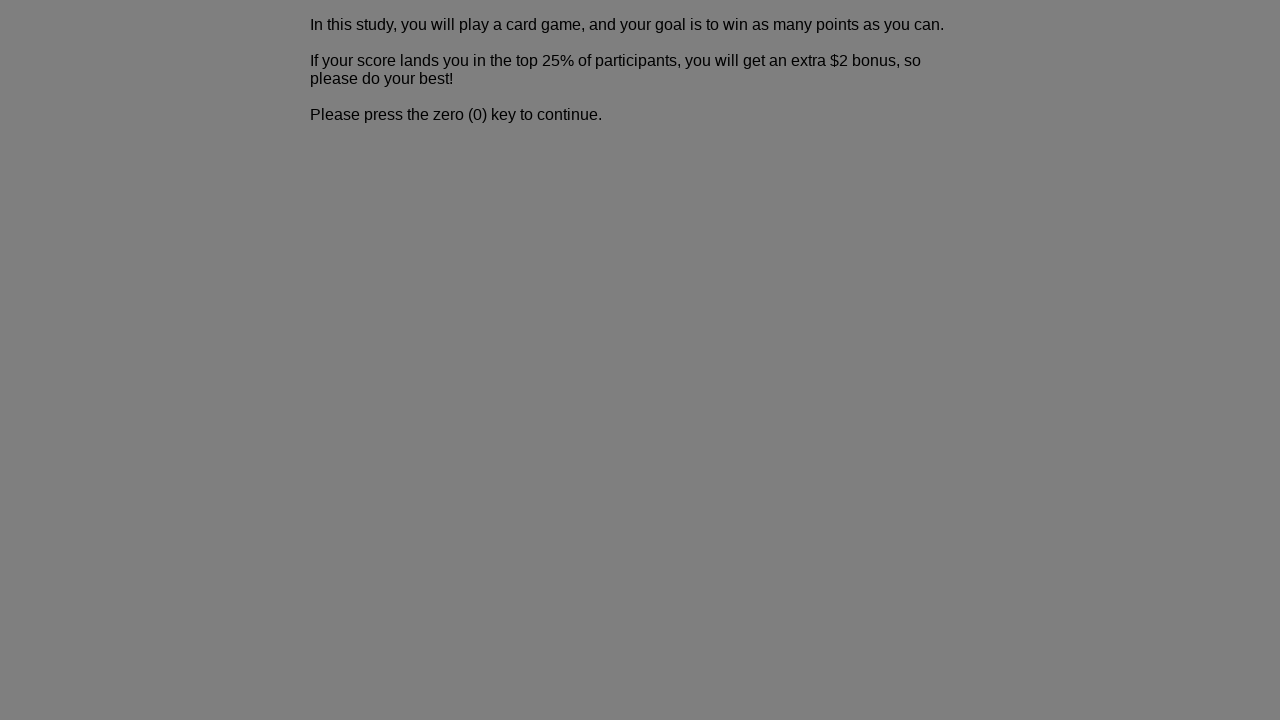

Waited 1 second before pressing 0 to begin survey
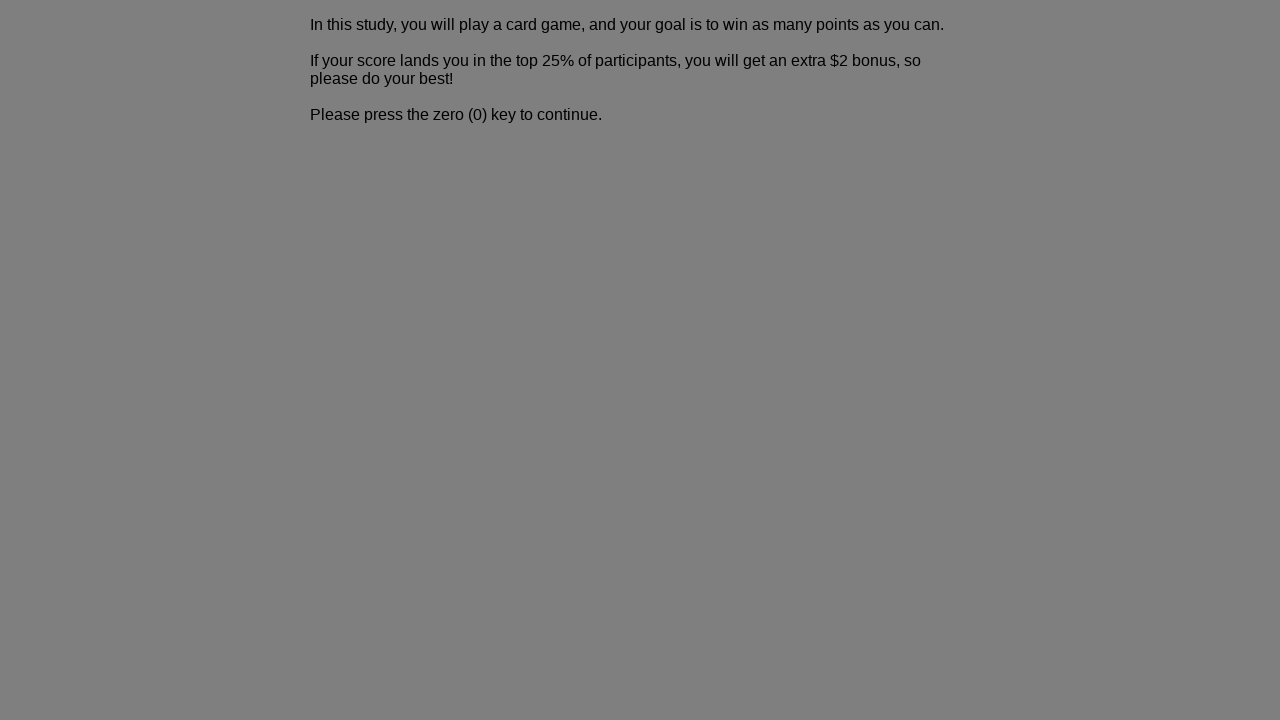

Pressed 0 key to begin survey on body
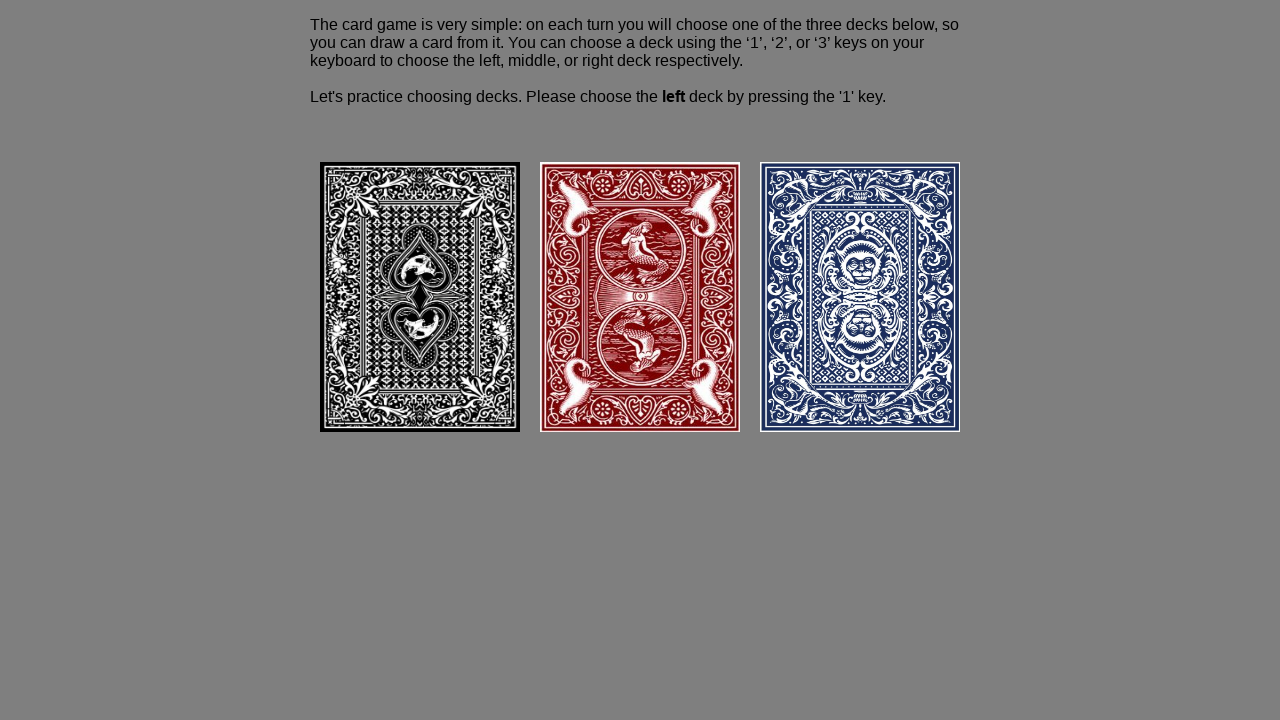

Waited 1 second before first practice card selection
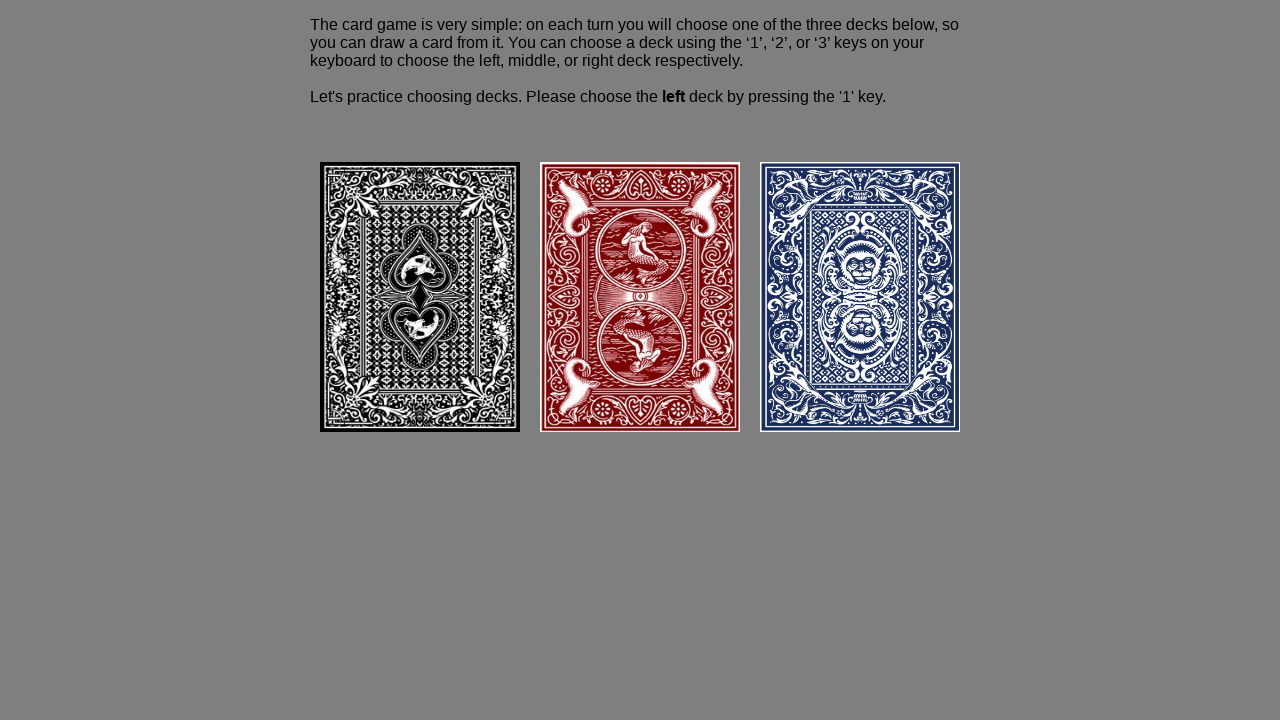

Pressed 1 key for left card selection in practice round on body
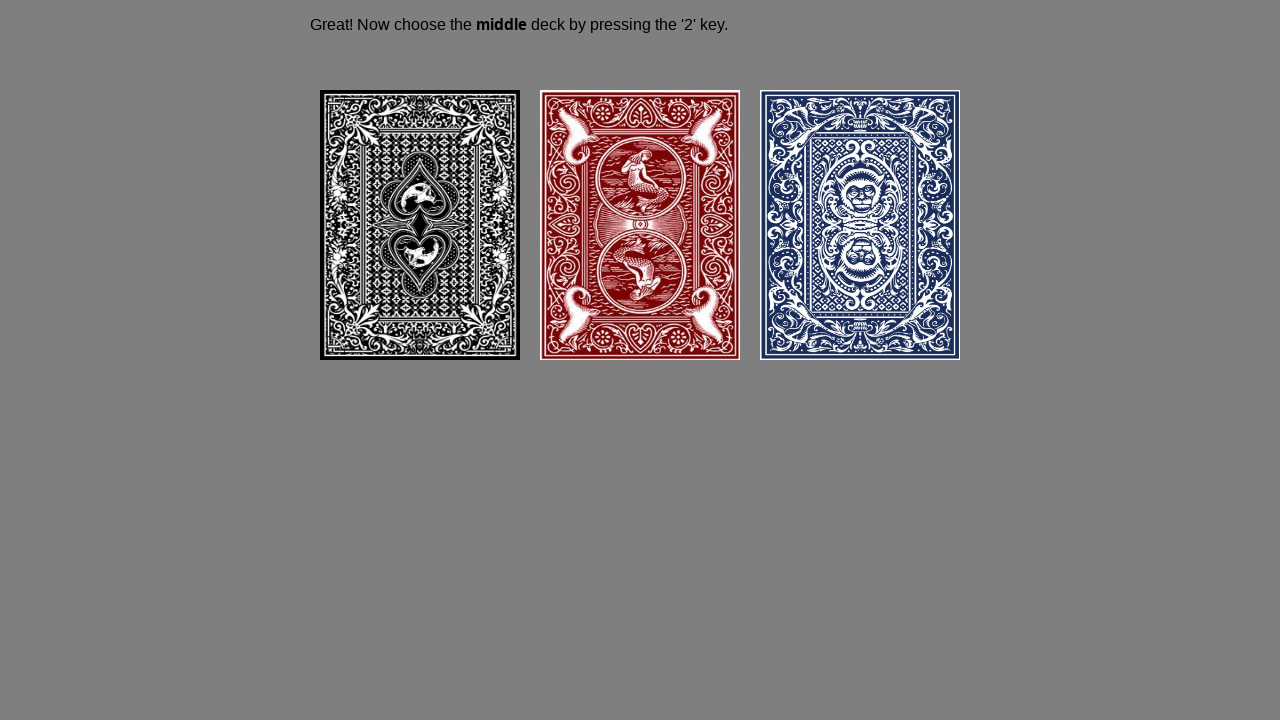

Waited 1 second before second practice card selection
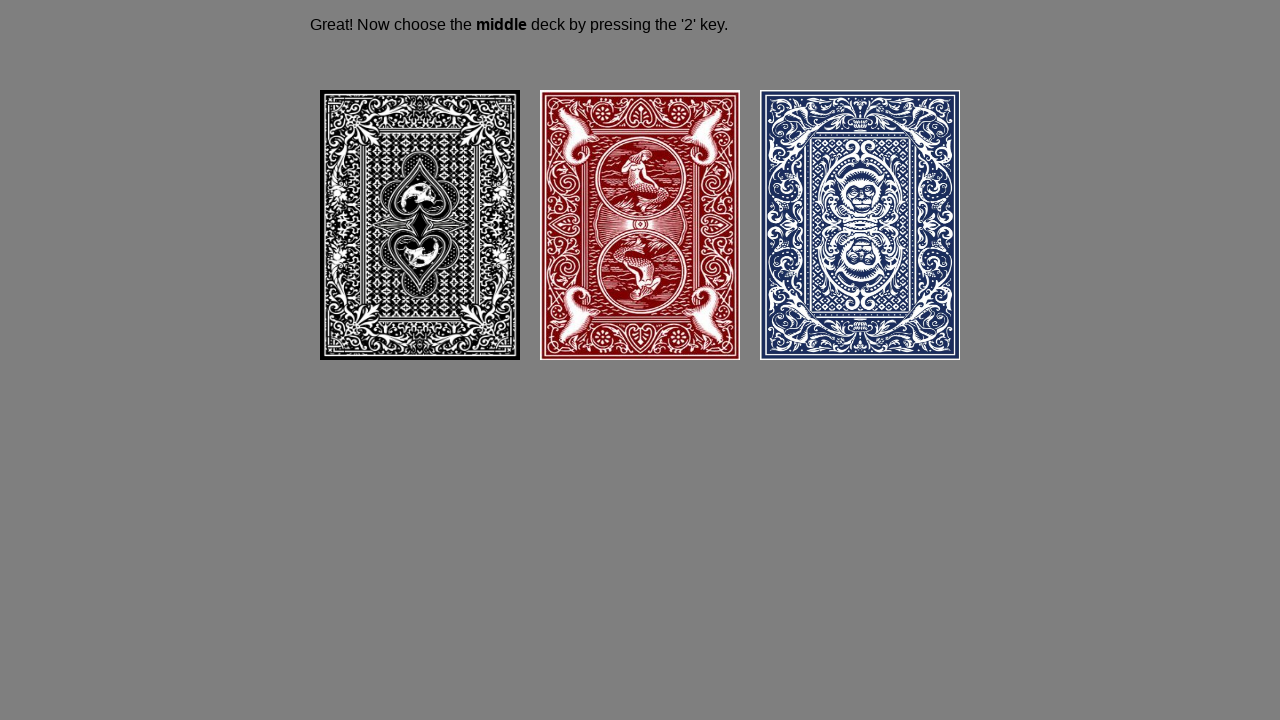

Pressed 2 key for middle card selection in practice round on body
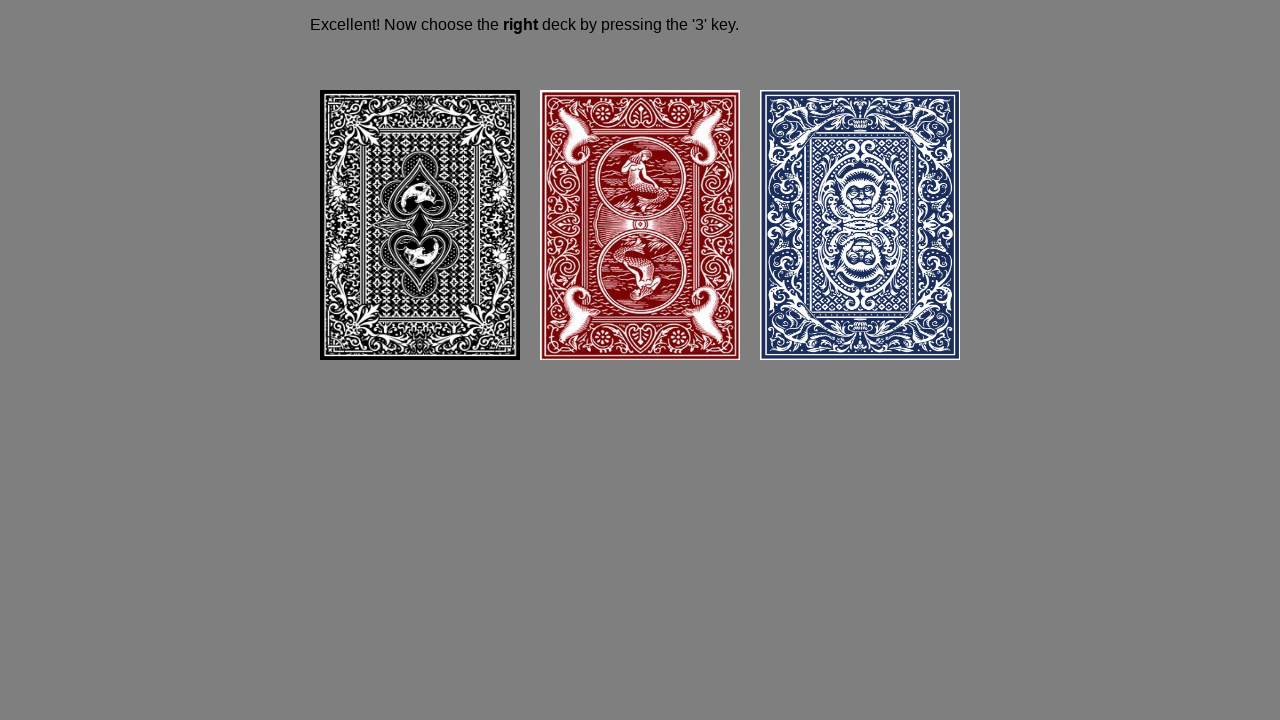

Waited 1 second before third practice card selection
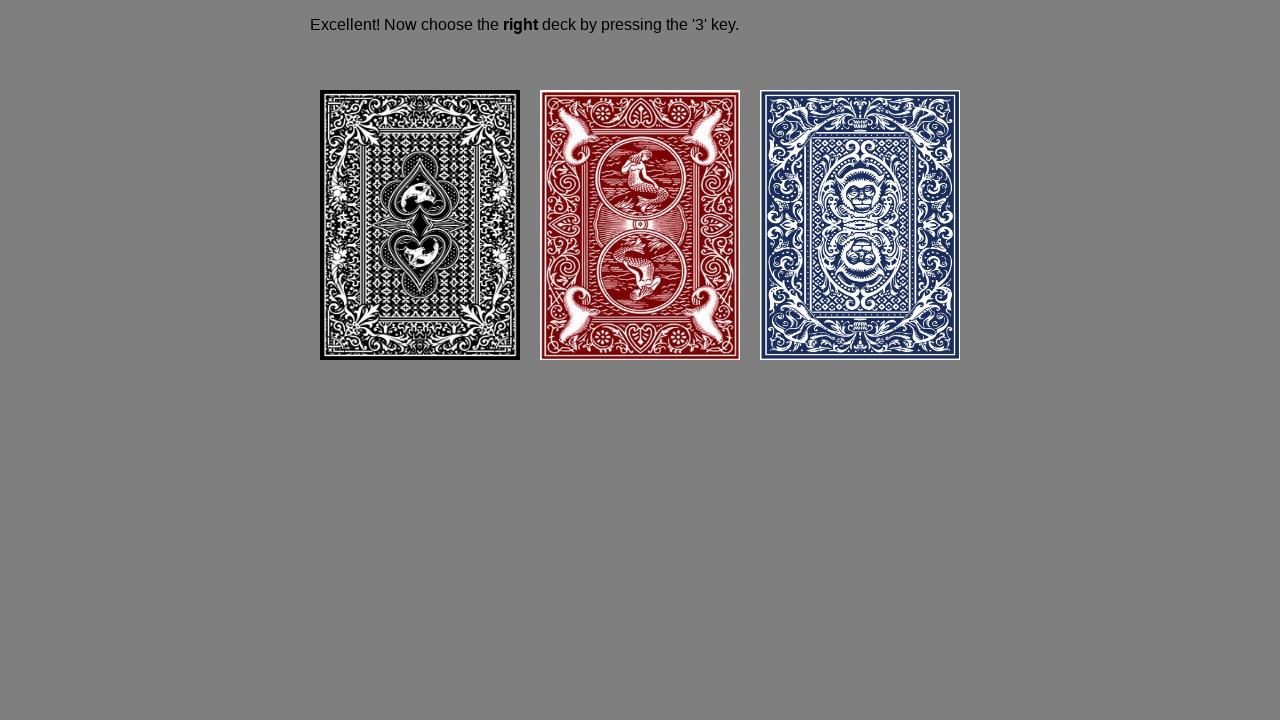

Pressed 3 key for right card selection in practice round on body
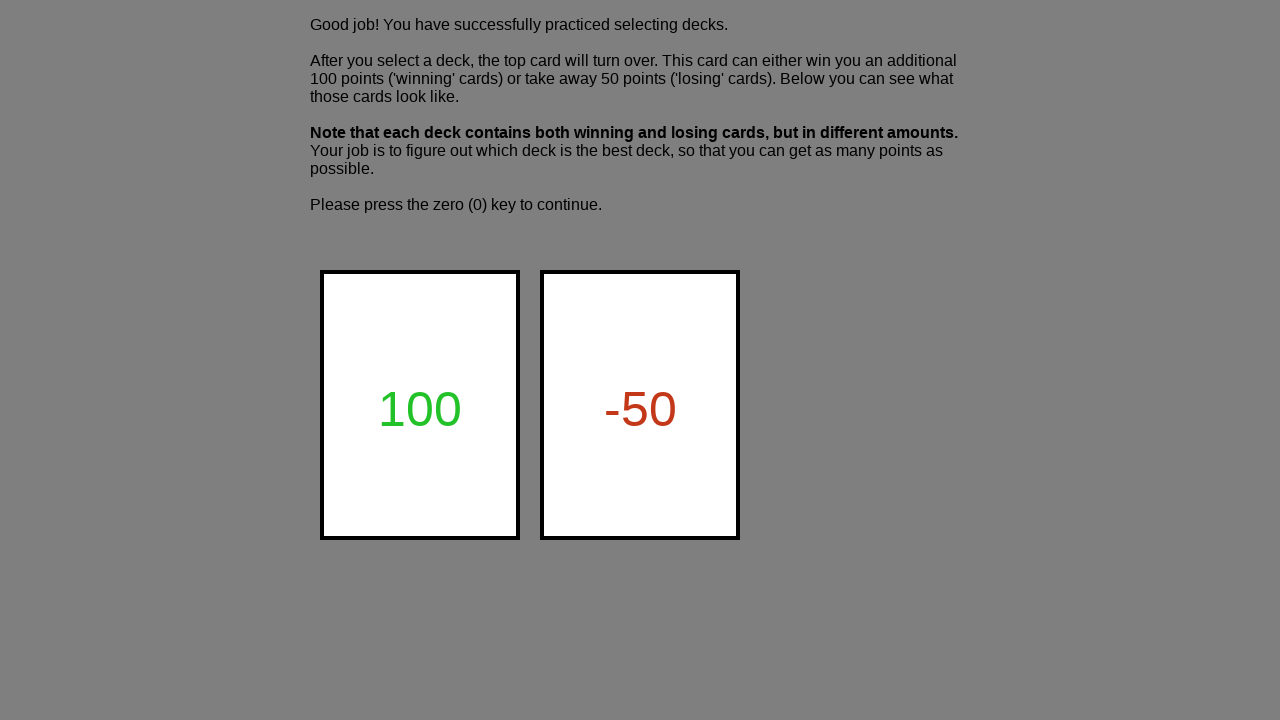

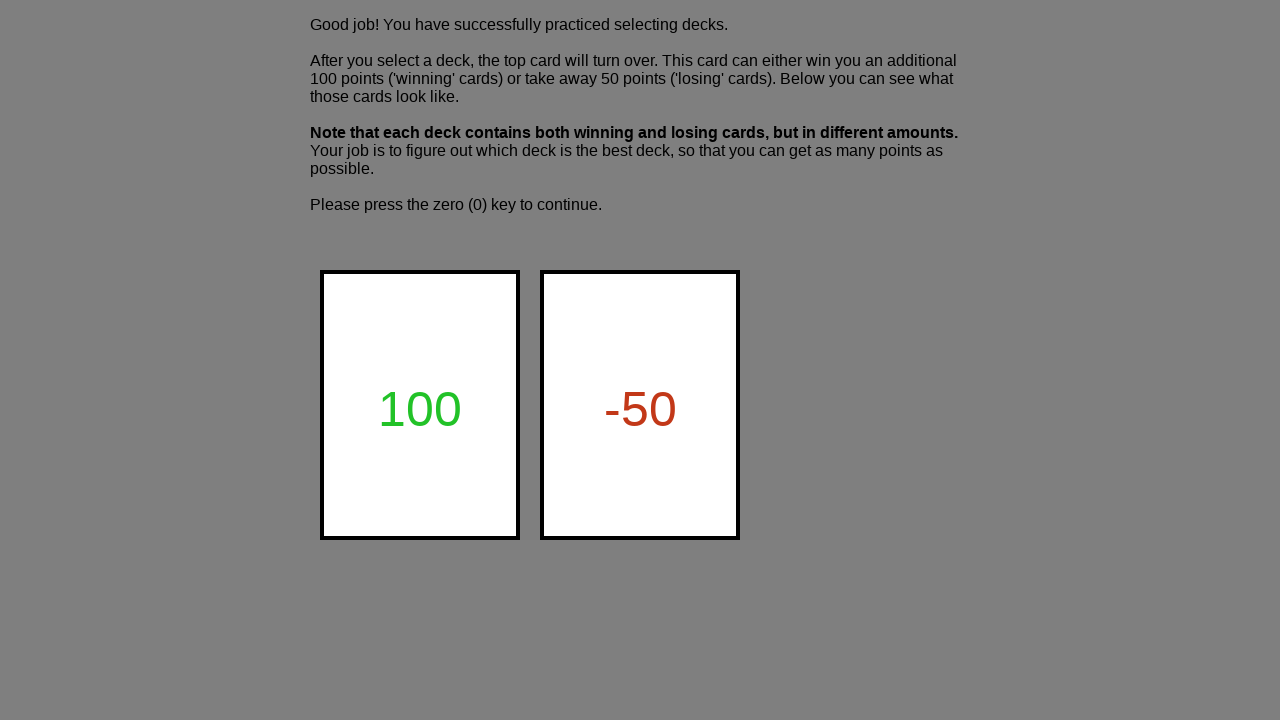